Tests drag and drop functionality within an iframe by dragging an element from source to destination

Starting URL: https://jqueryui.com/droppable/

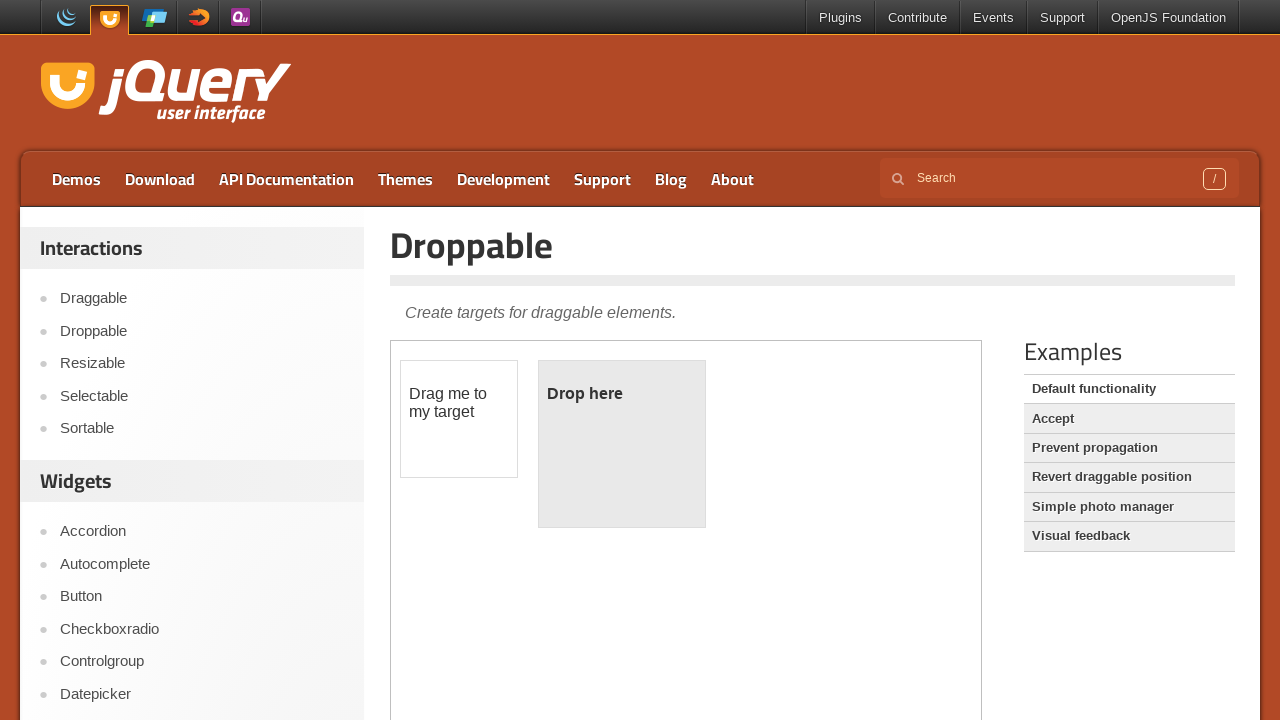

Located iframe with demo-frame class containing drag and drop demo
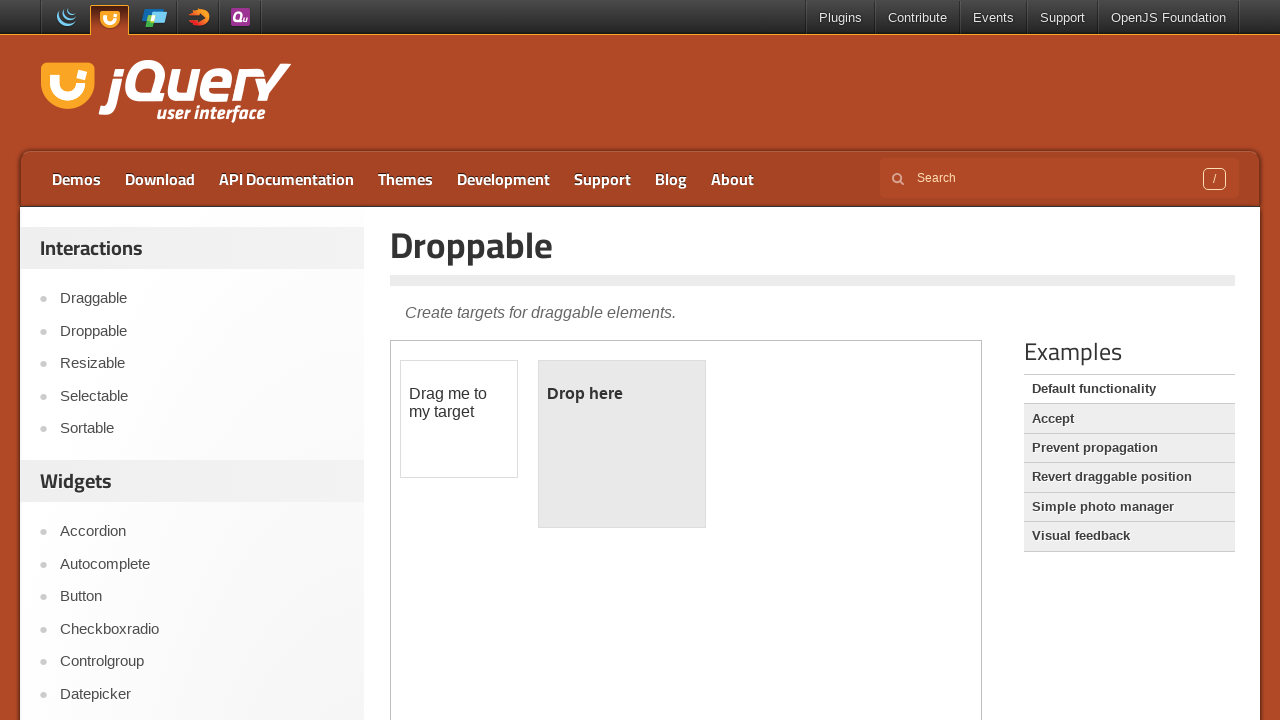

Located source element with id 'draggable' within iframe
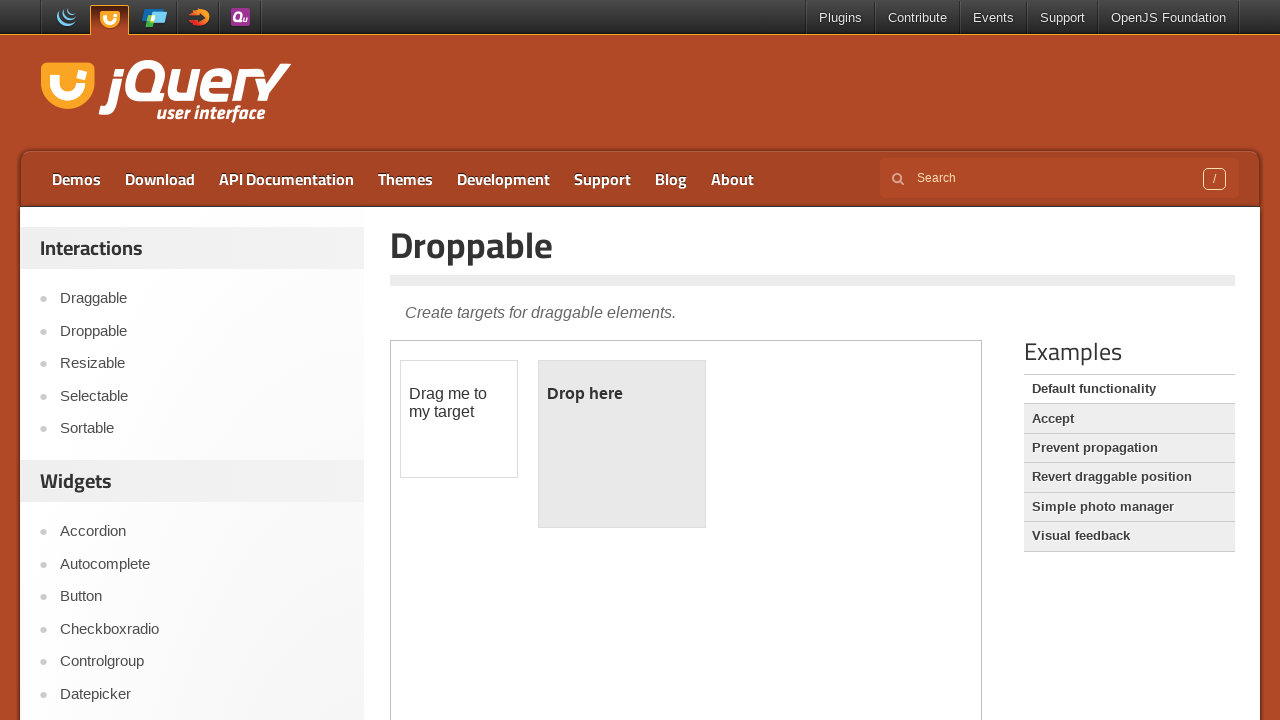

Located destination element with id 'droppable' within iframe
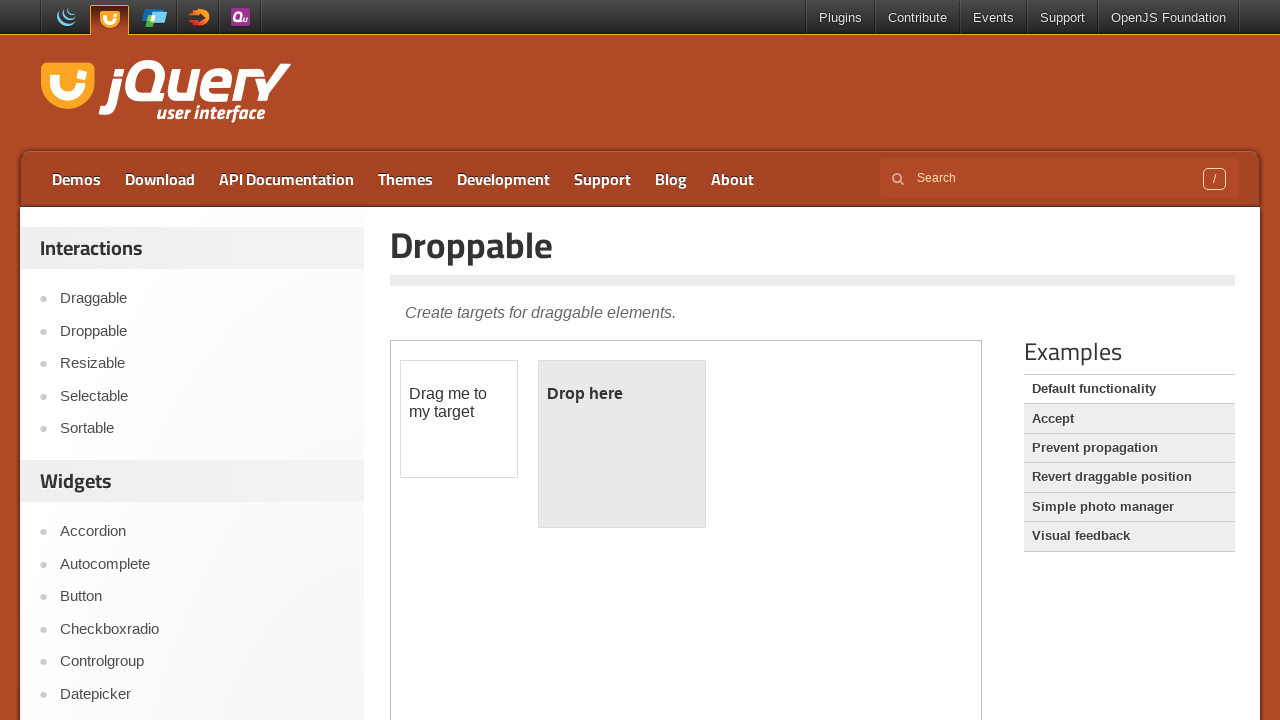

Dragged draggable element to droppable element within iframe at (622, 444)
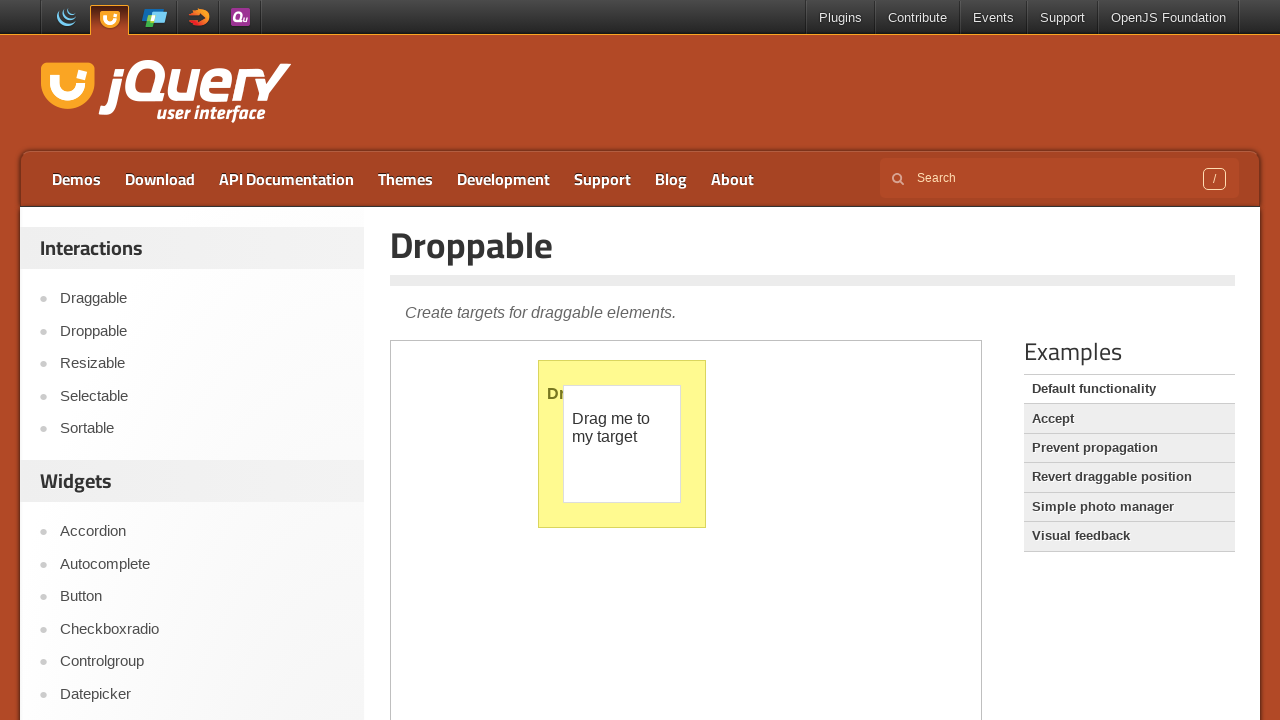

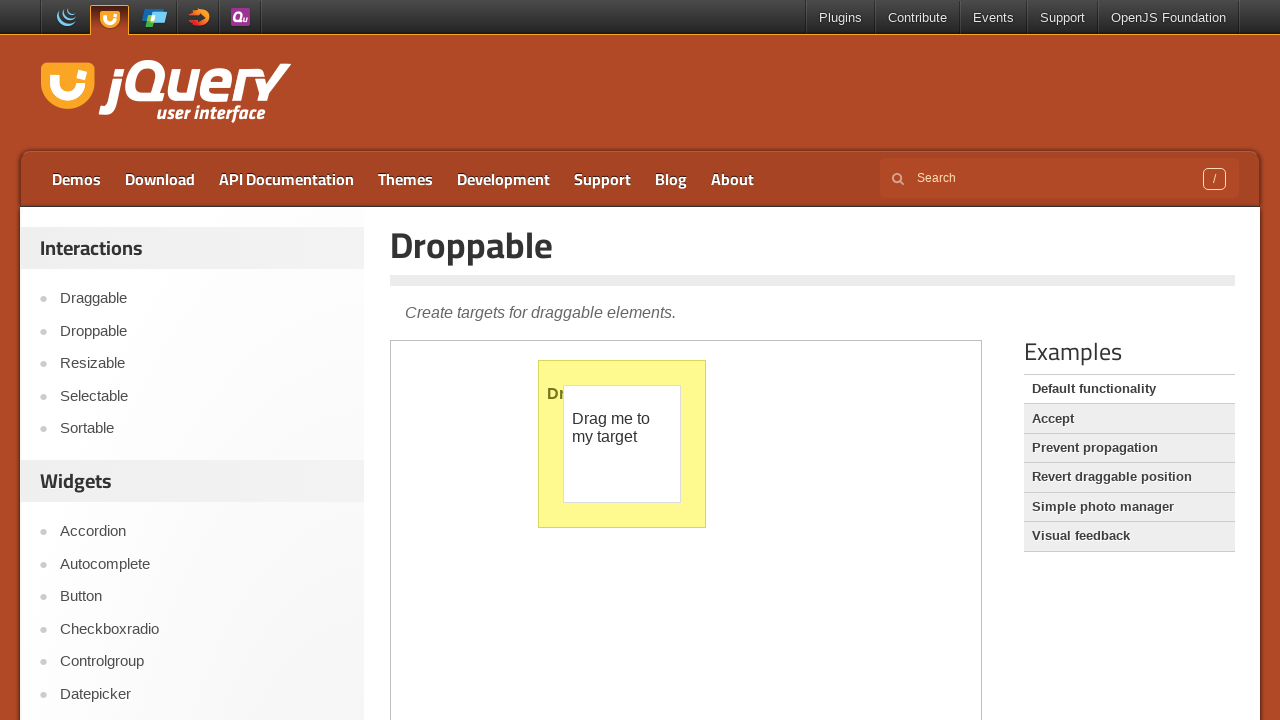